Tests browser window handling functionality by opening new tabs and windows, verifying header display, and iterating through window handles

Starting URL: https://demoqa.com/browser-windows

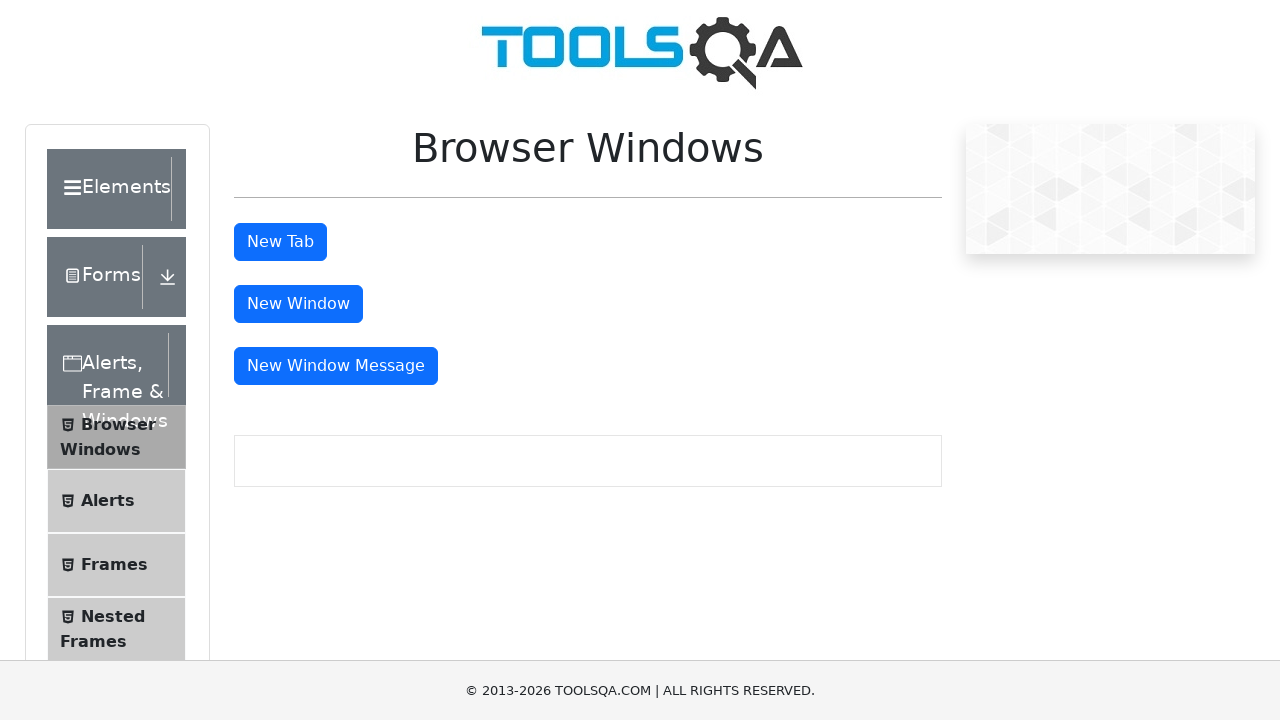

Retrieved main window handle from context
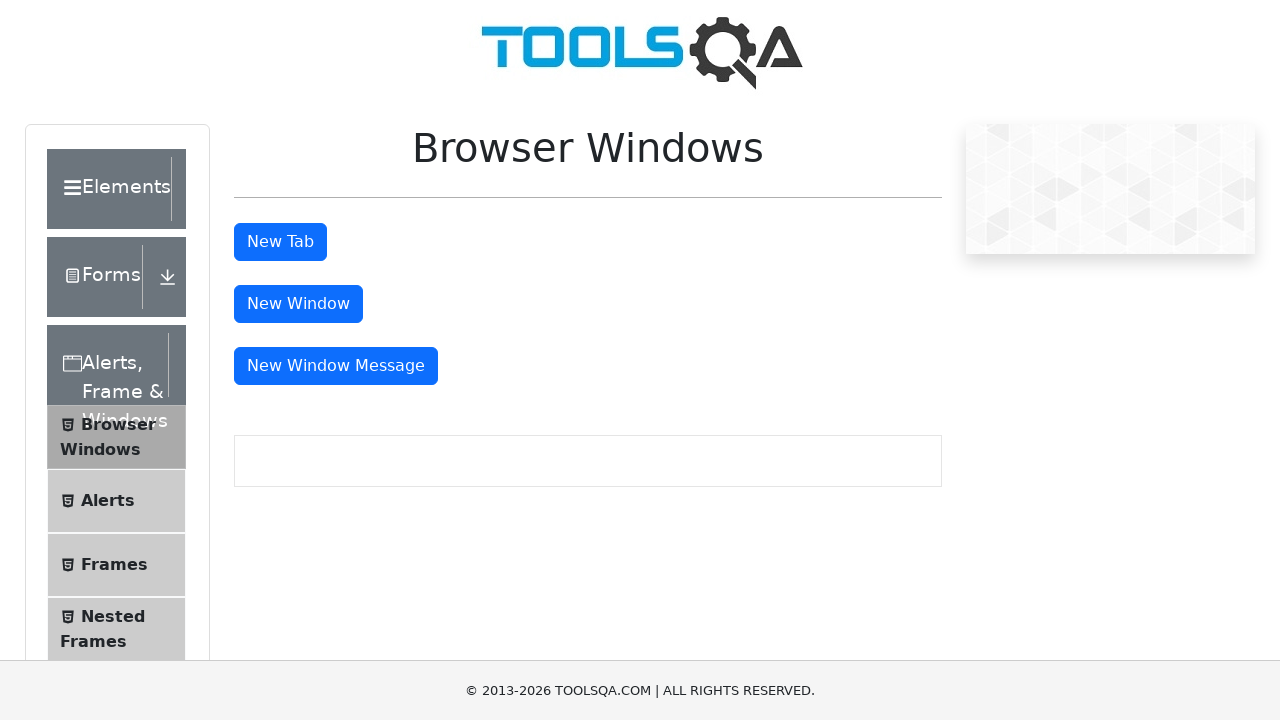

Clicked New Tab button at (280, 242) on #tabButton
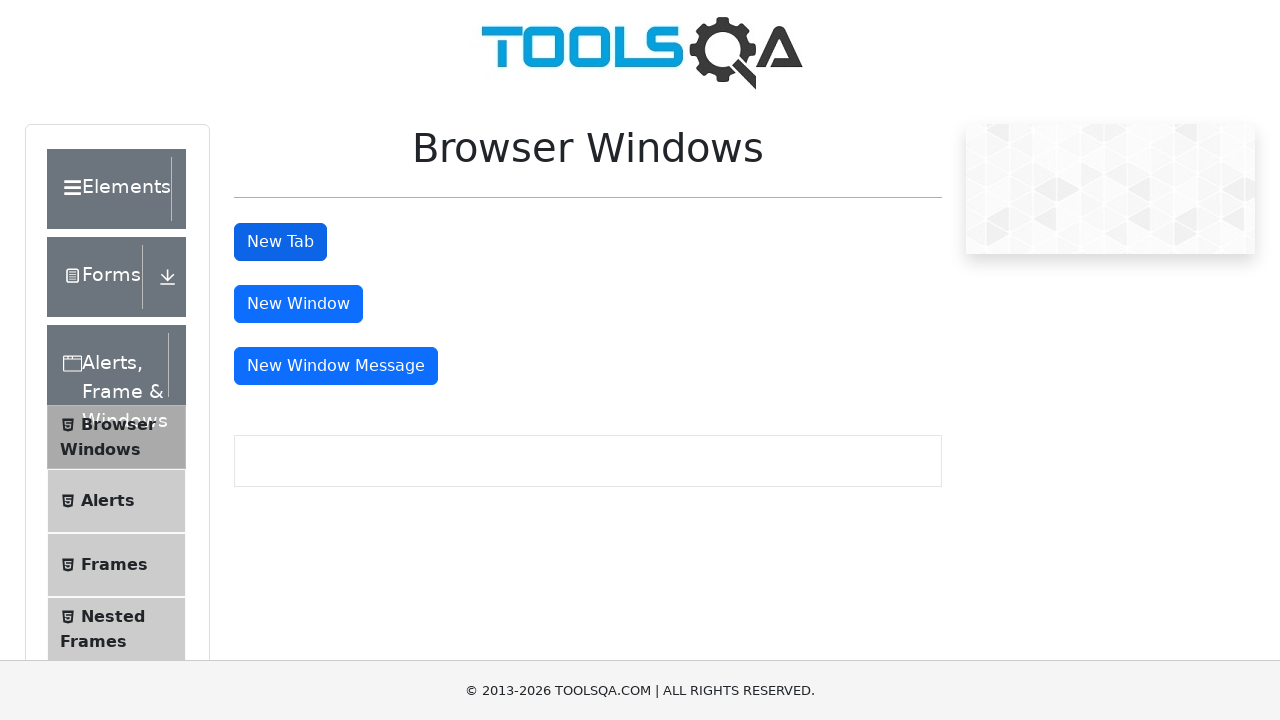

Waited for new tab to open
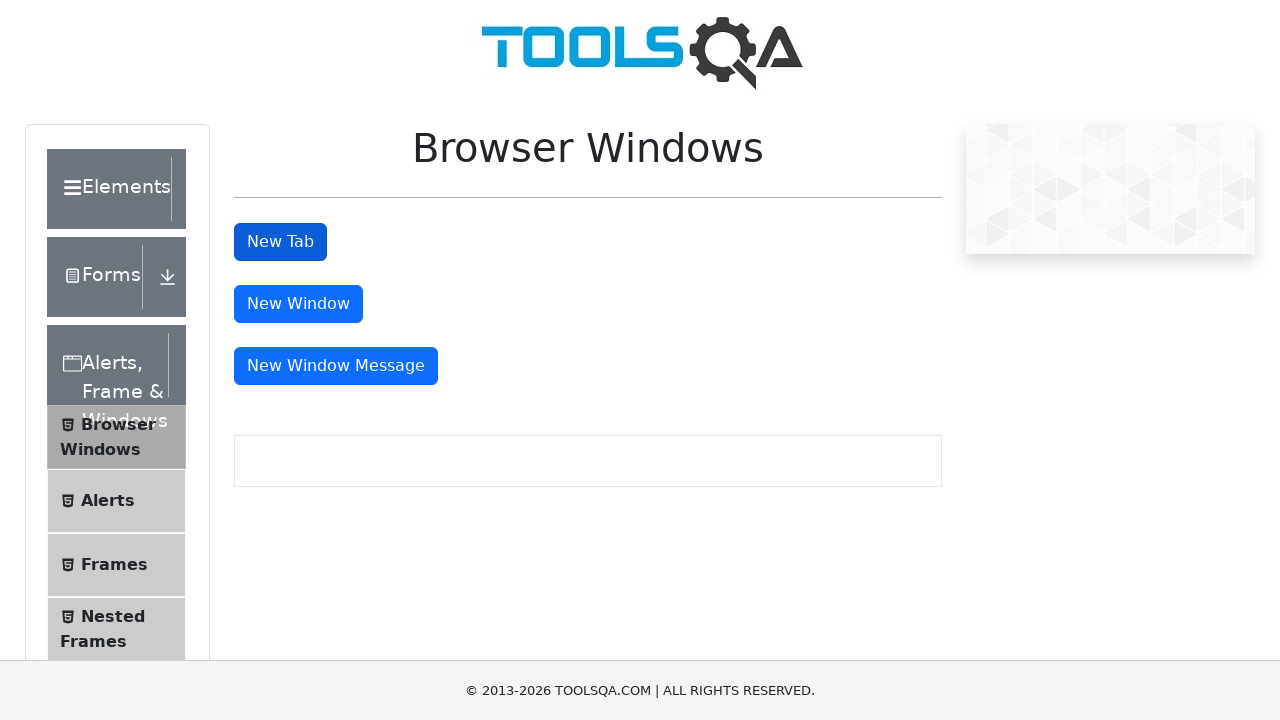

Clicked New Window button at (298, 304) on #windowButton
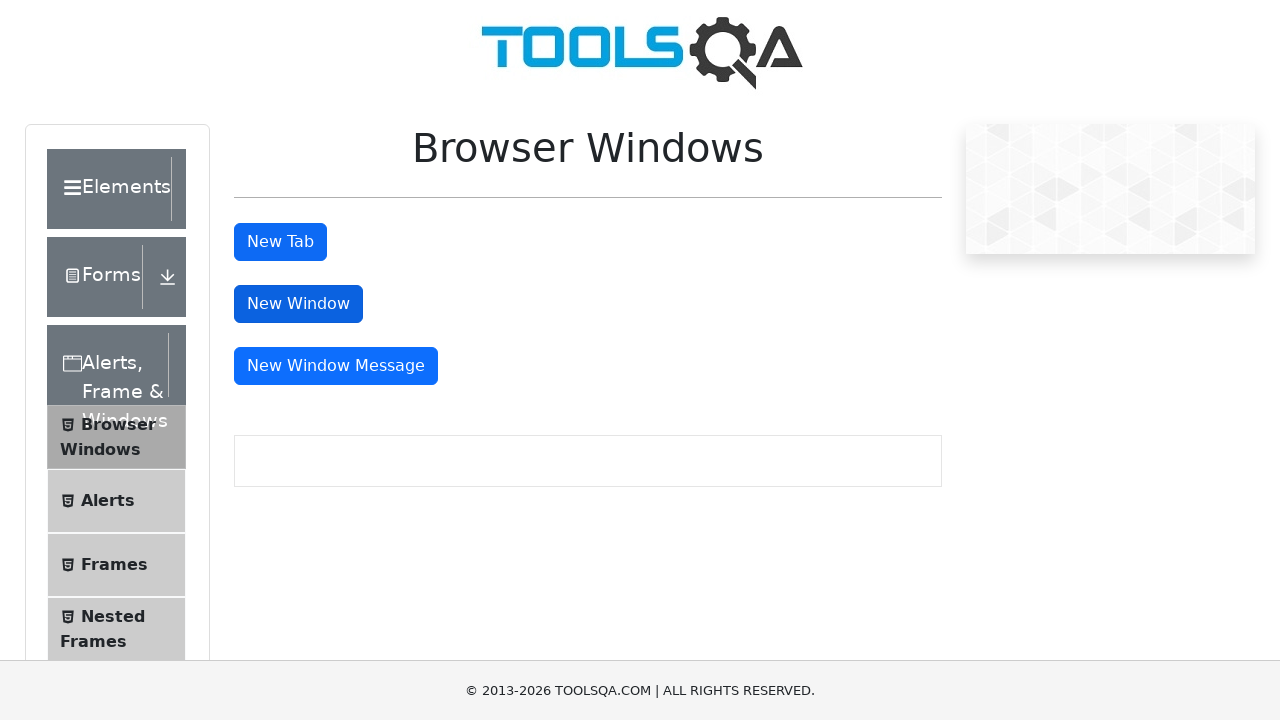

Waited for new window to open
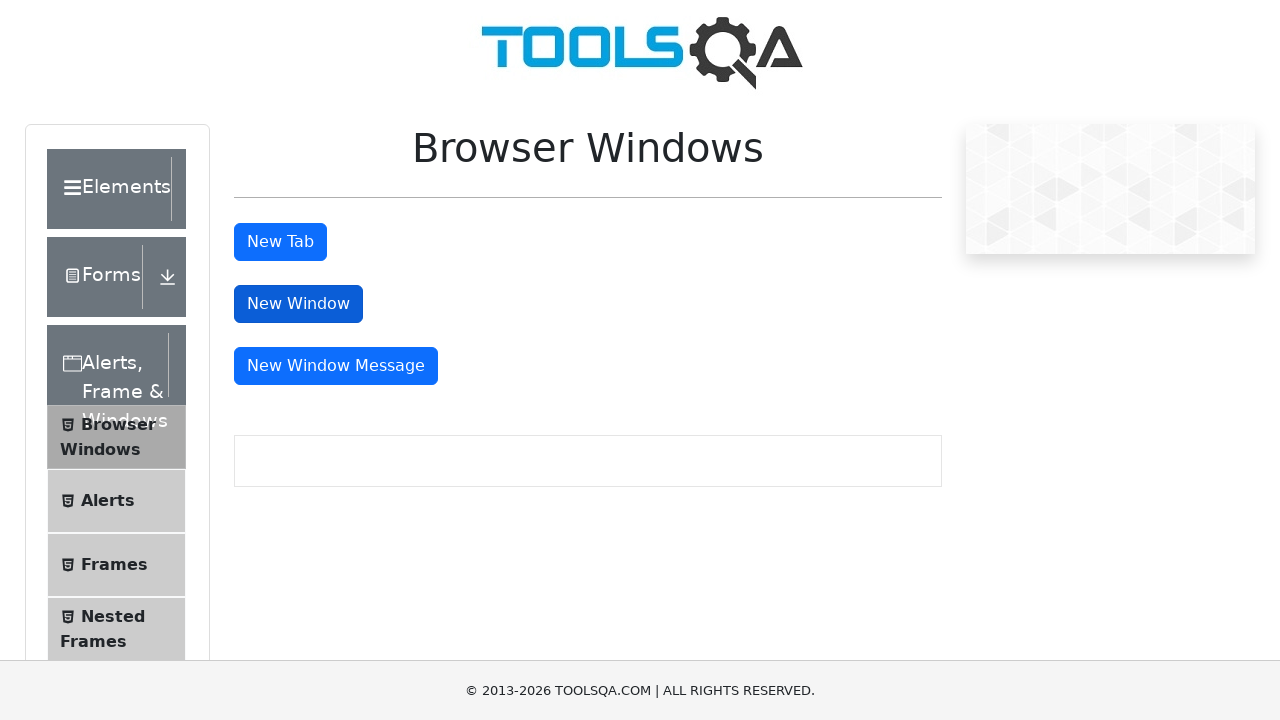

Clicked New Window Message button at (336, 366) on #messageWindowButton
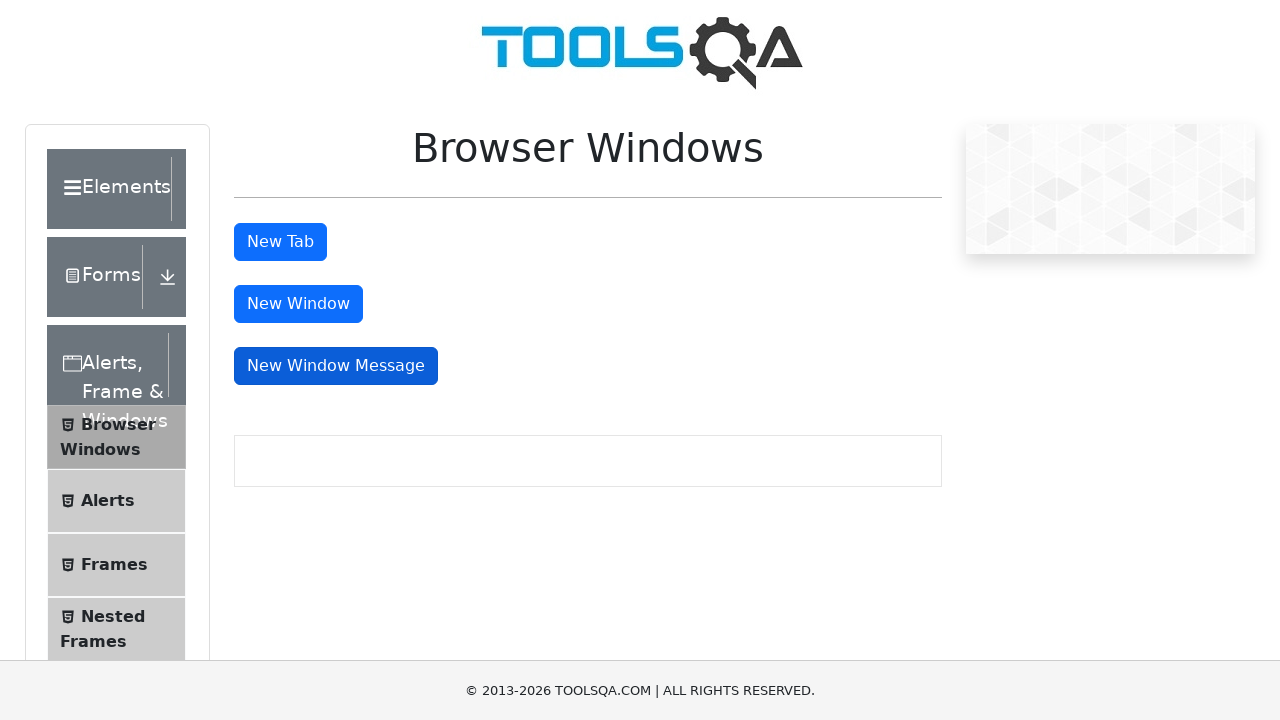

Waited for message window to open
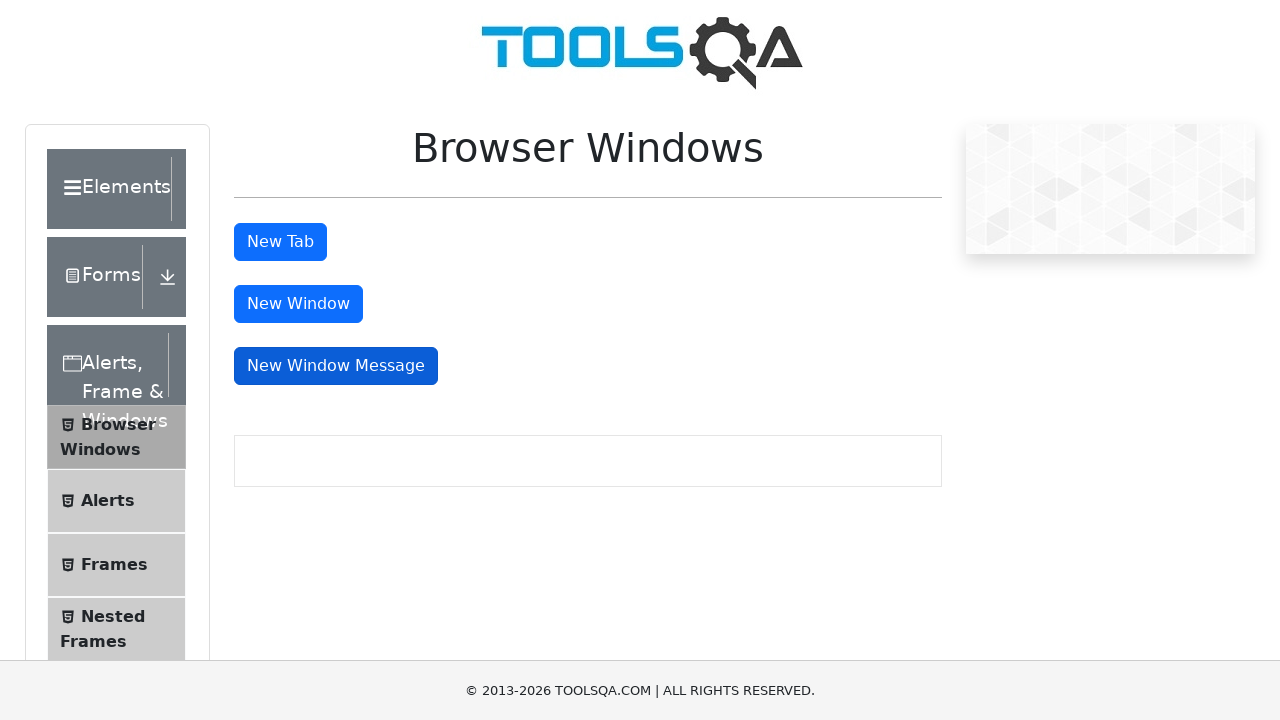

Located header element
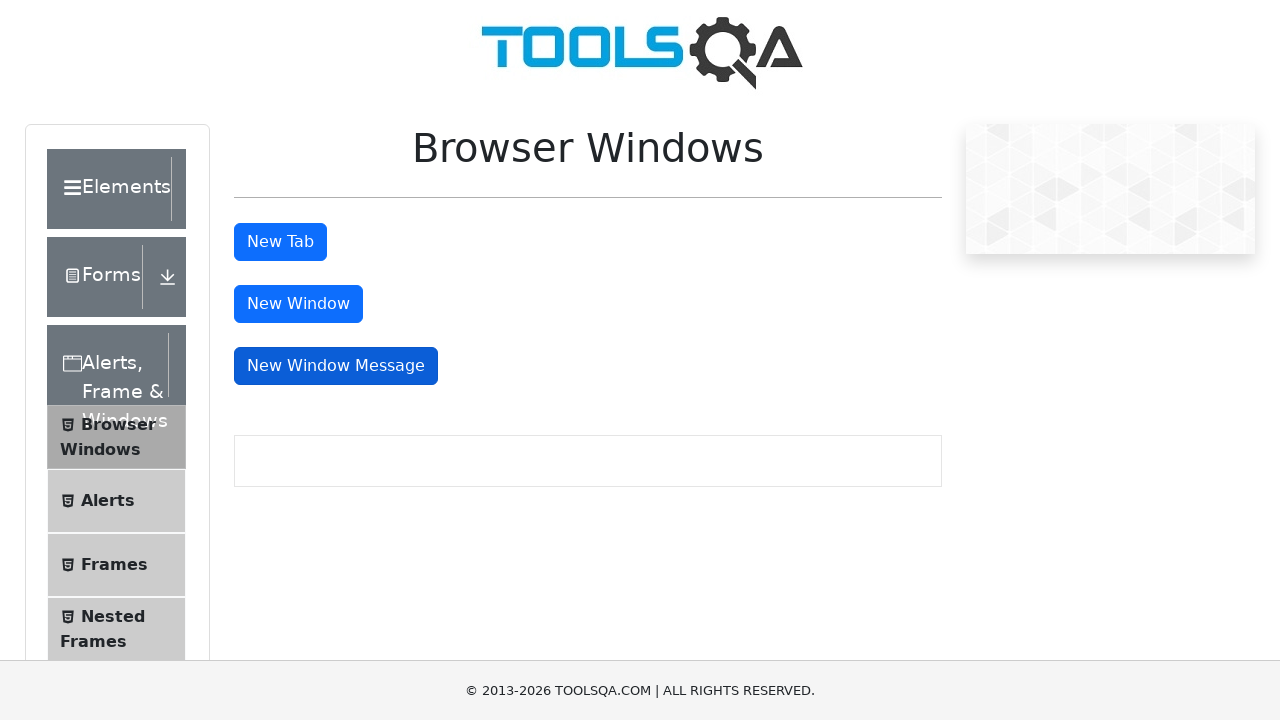

Verified header visibility: False
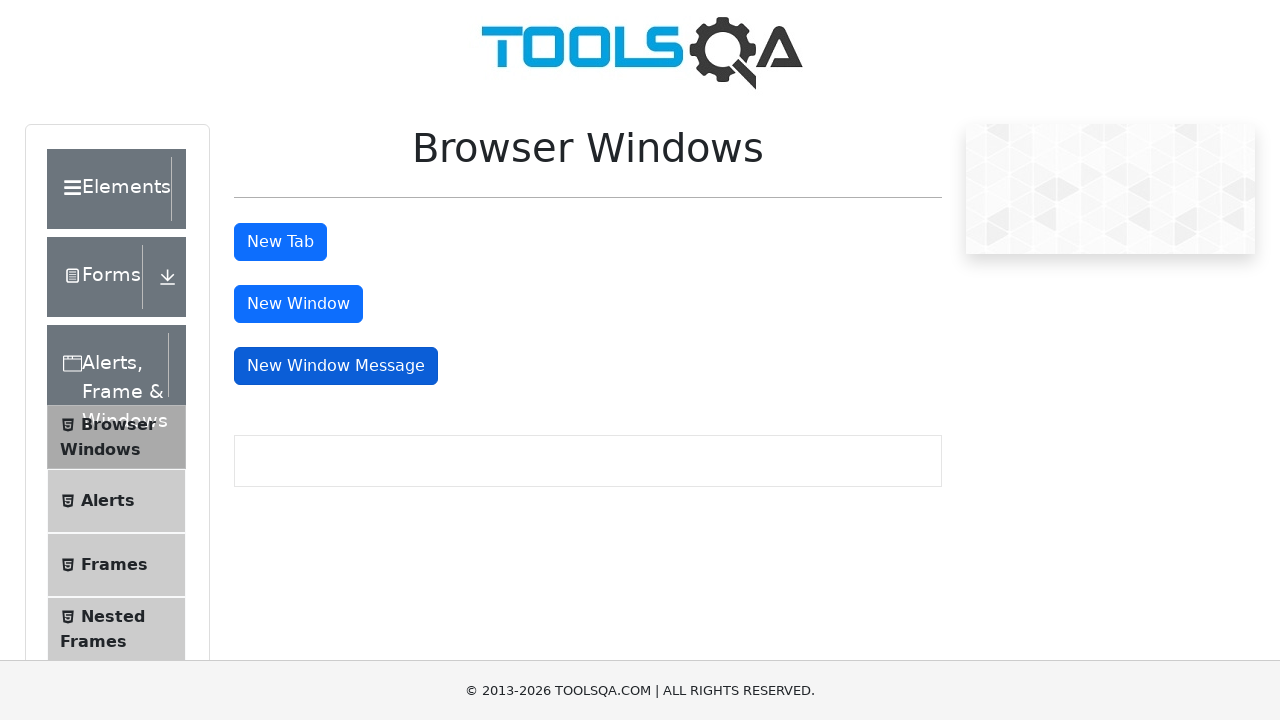

Retrieved all pages from context (4 total)
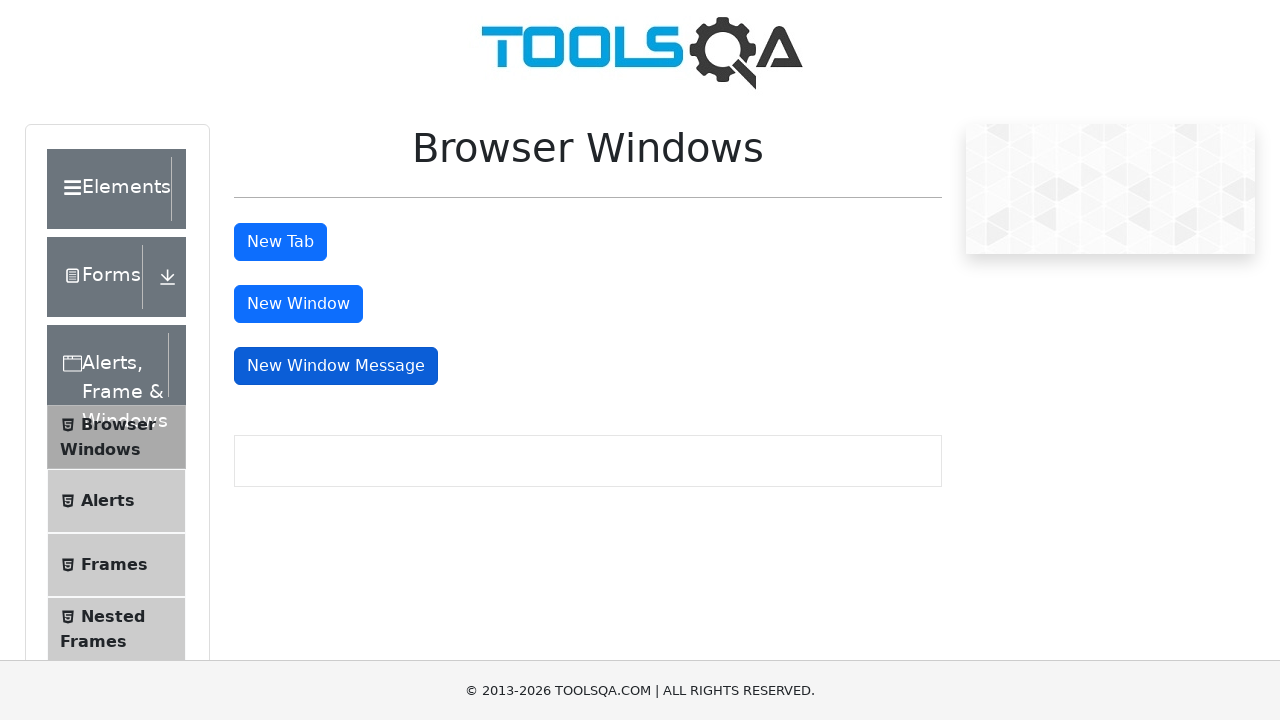

Retrieved page title: demosite
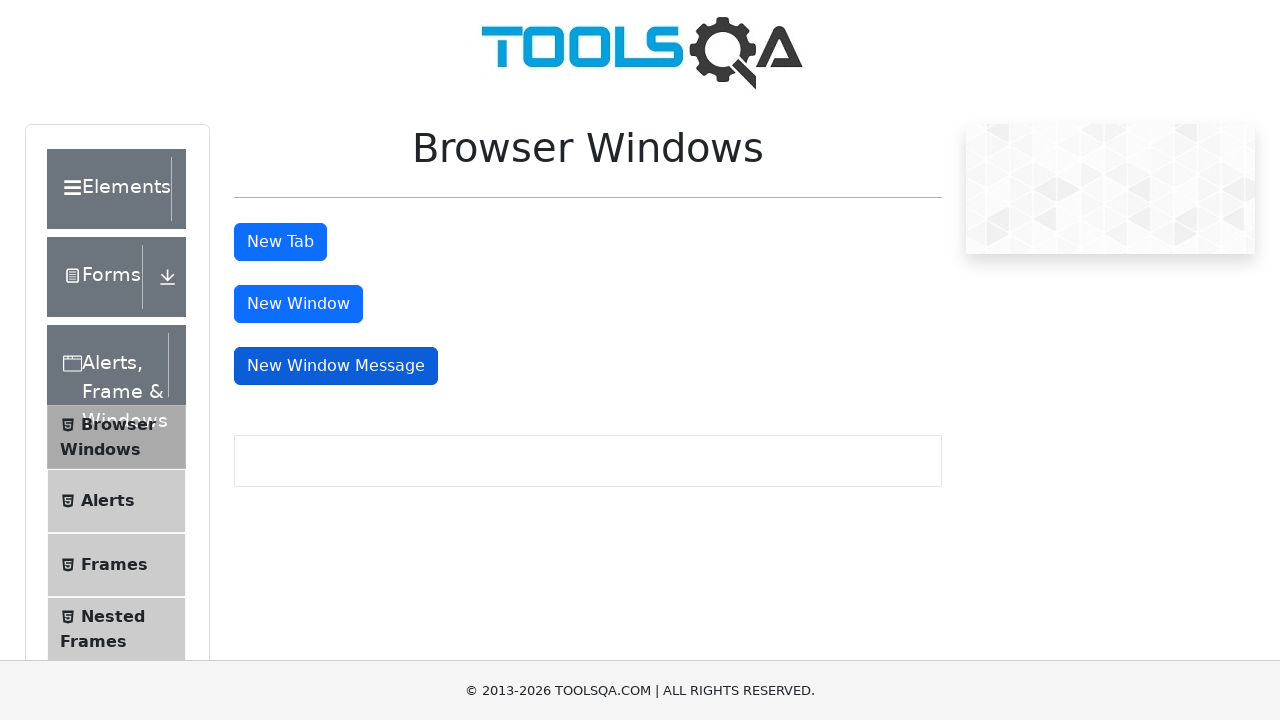

Retrieved page title: 
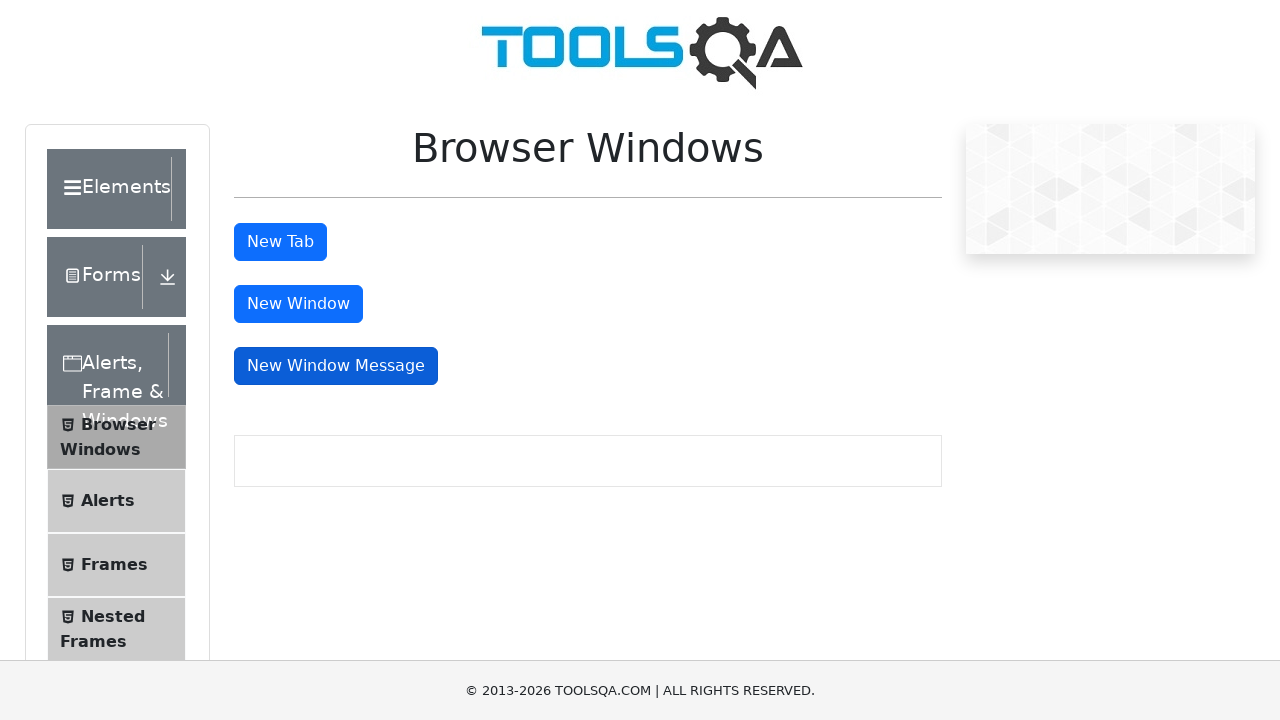

Retrieved page title: 
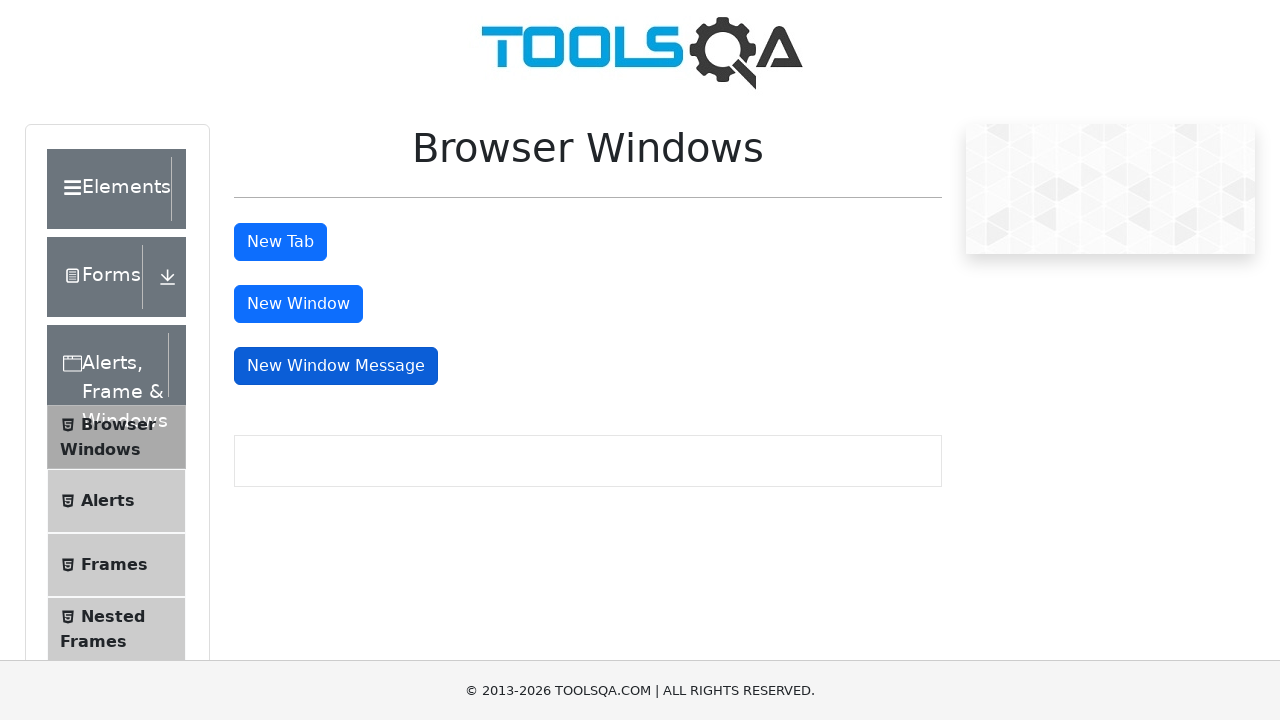

Retrieved page title: 
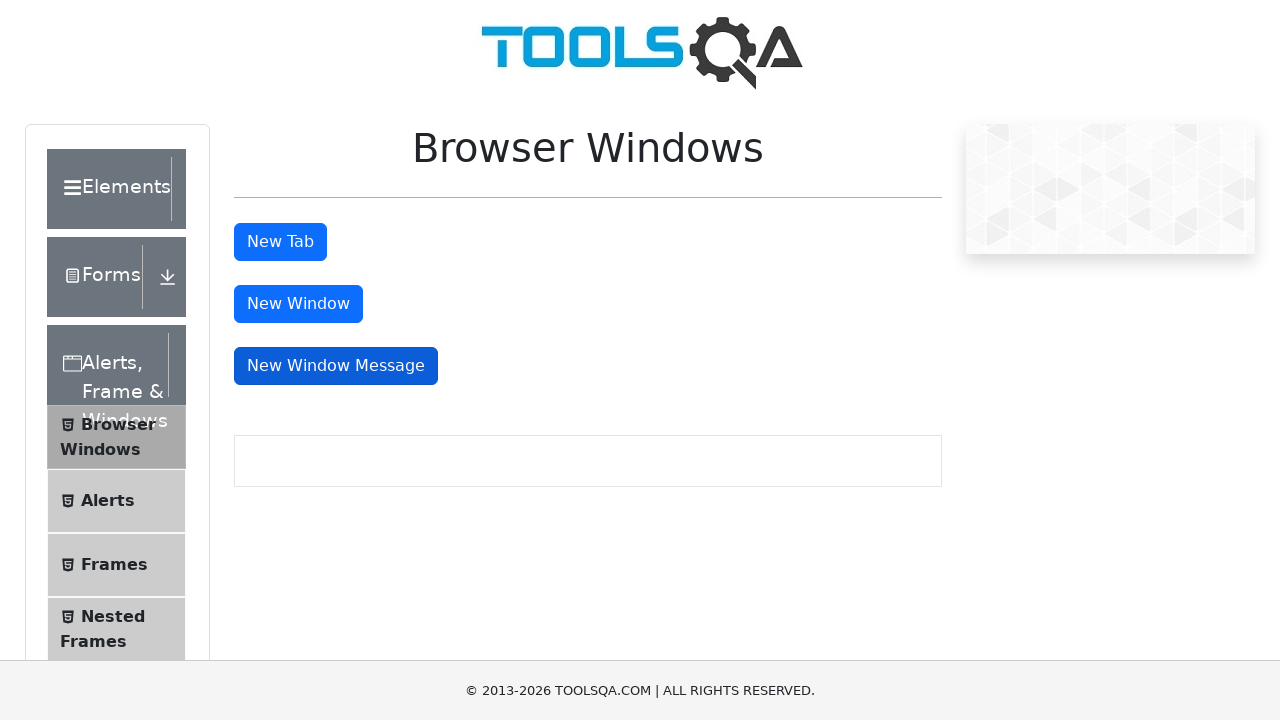

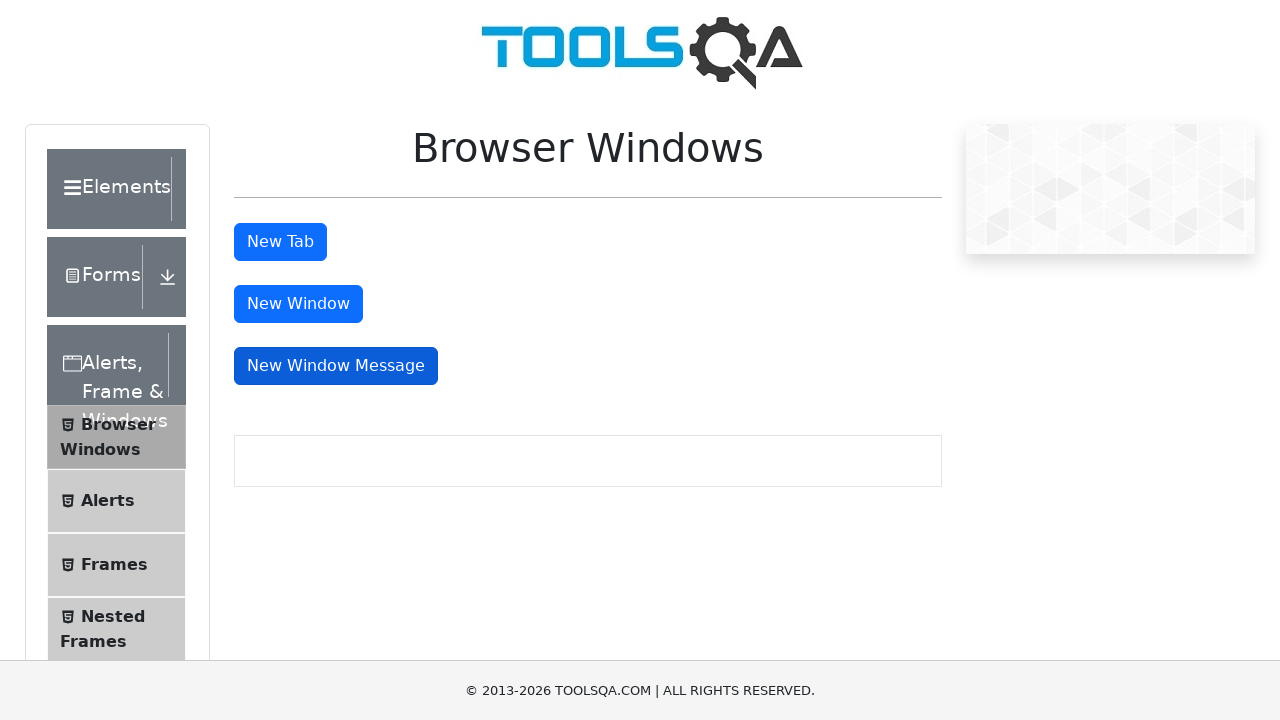